Tests the forgot password form by entering an email address and submitting the form to request a password reset.

Starting URL: http://the-internet.herokuapp.com/forgot_password

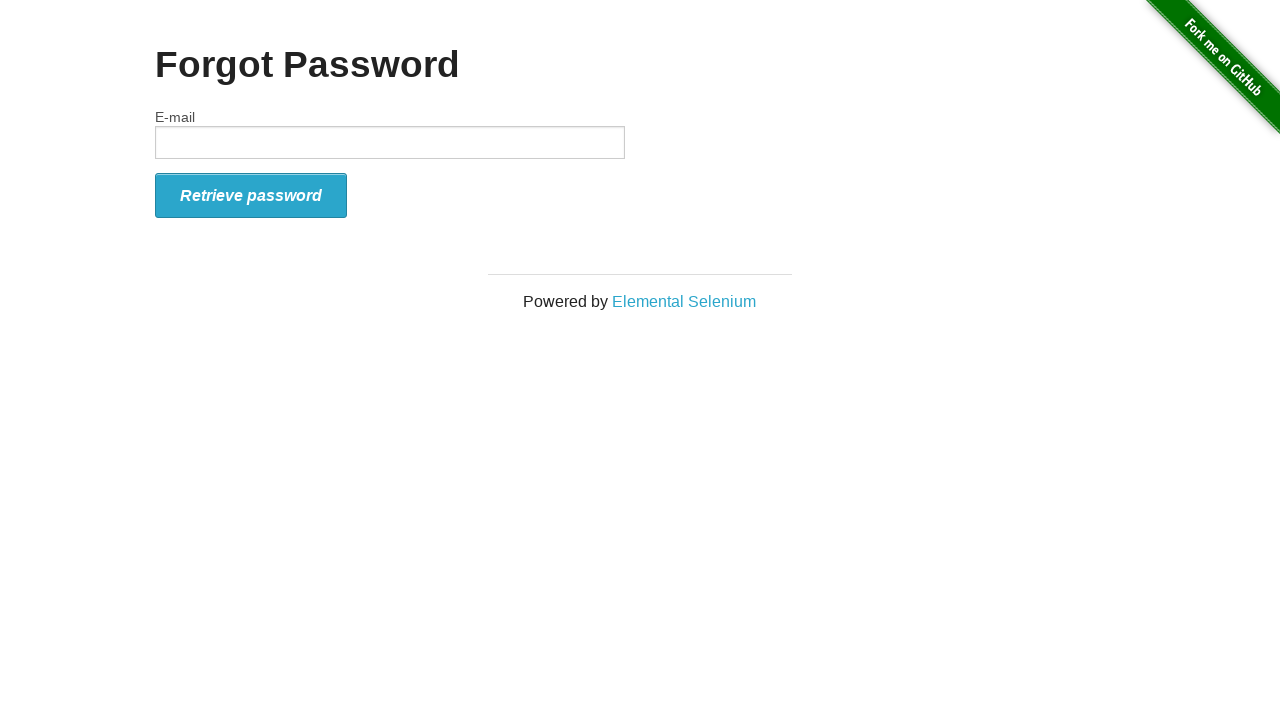

Filled email field with 'resetuser.test@example.com' on #email
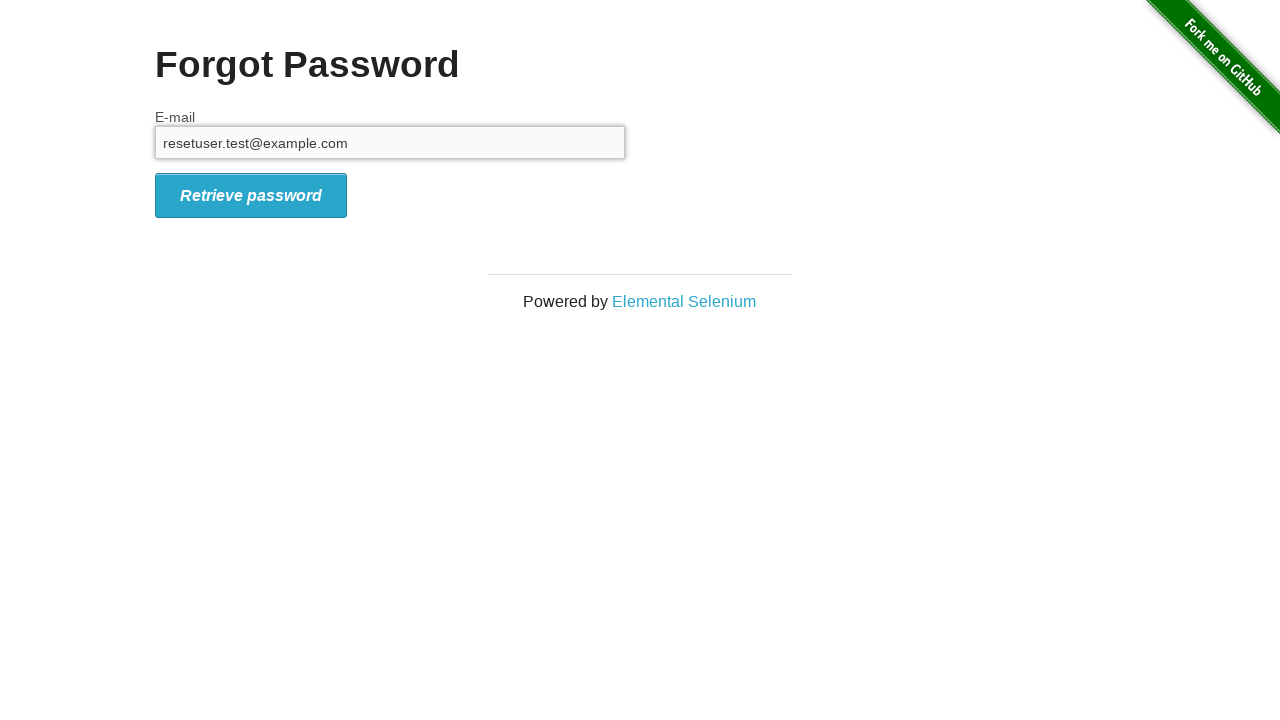

Clicked submit button to request password reset at (251, 195) on #form_submit
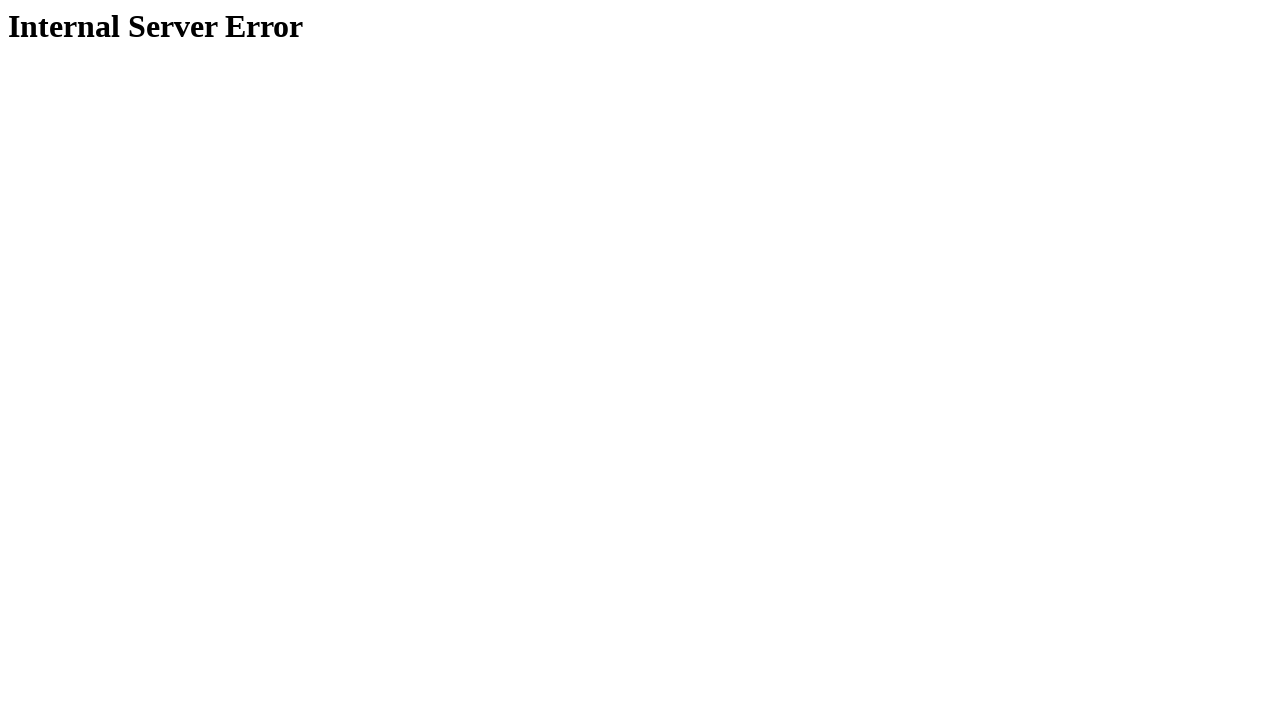

Form submission confirmed - page loaded
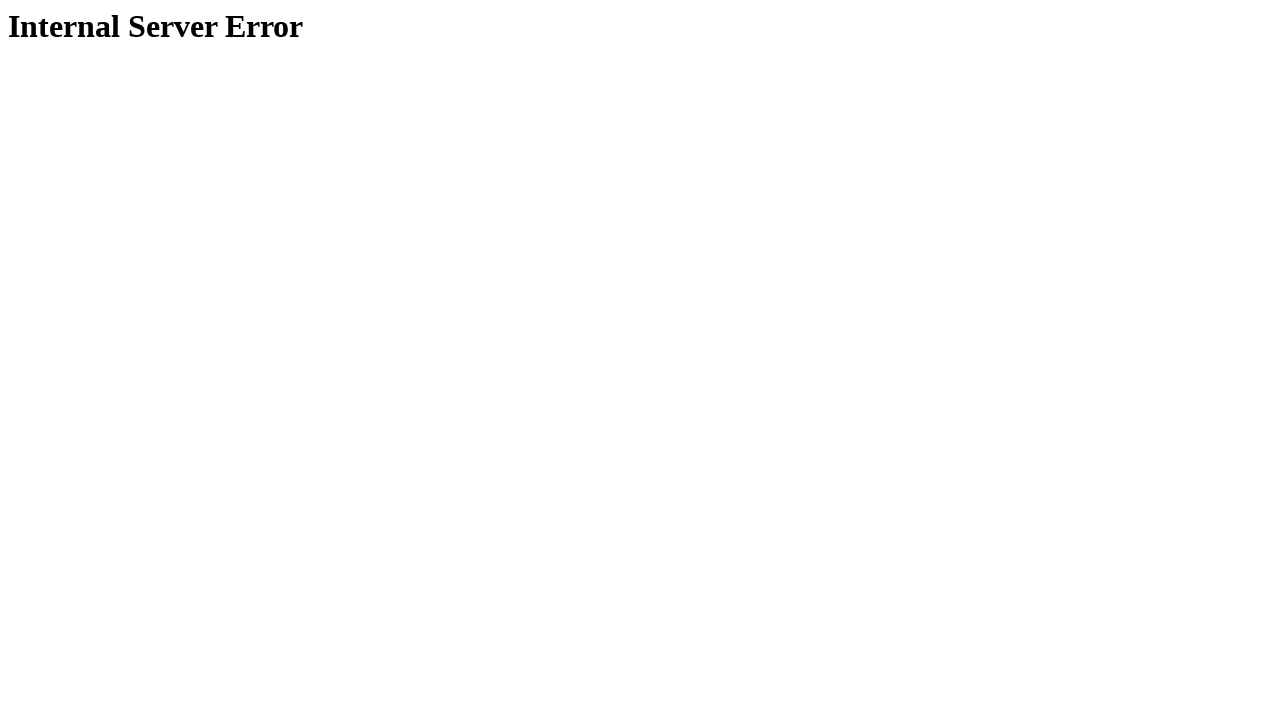

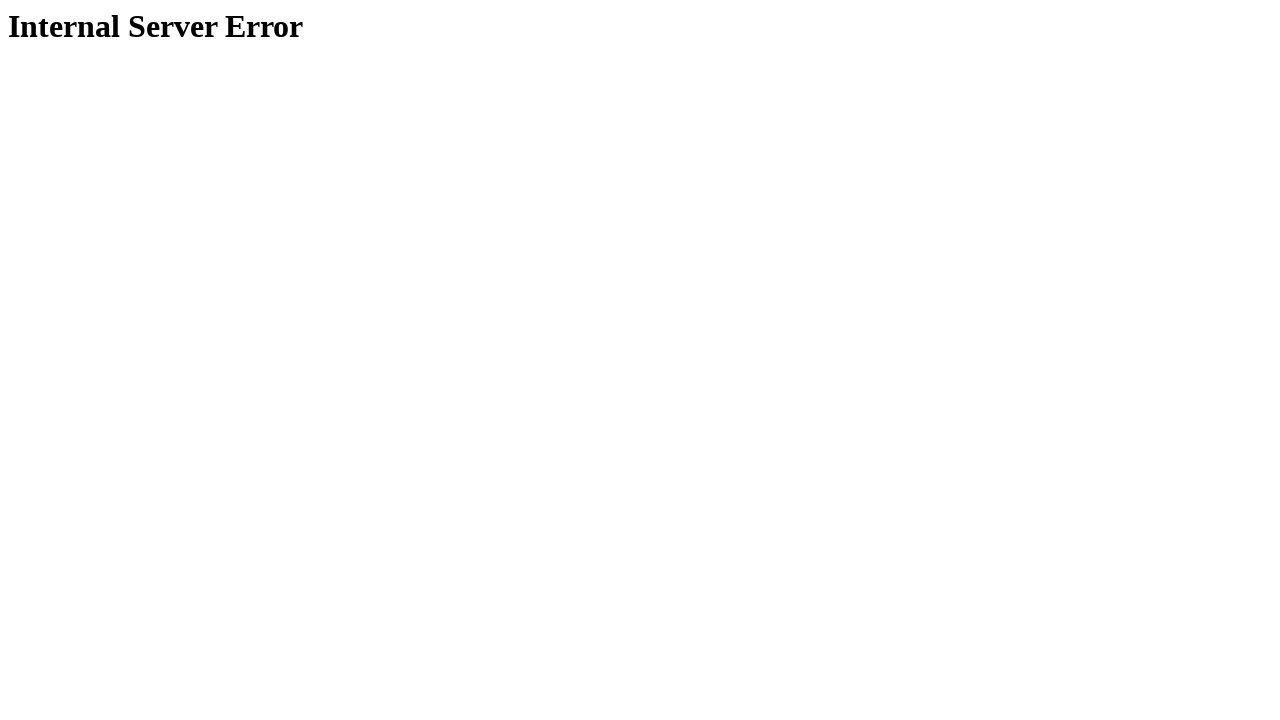